Tests tooltip functionality by hovering over an age input field within an iframe on the jQuery UI tooltip demo page.

Starting URL: https://jqueryui.com/tooltip/

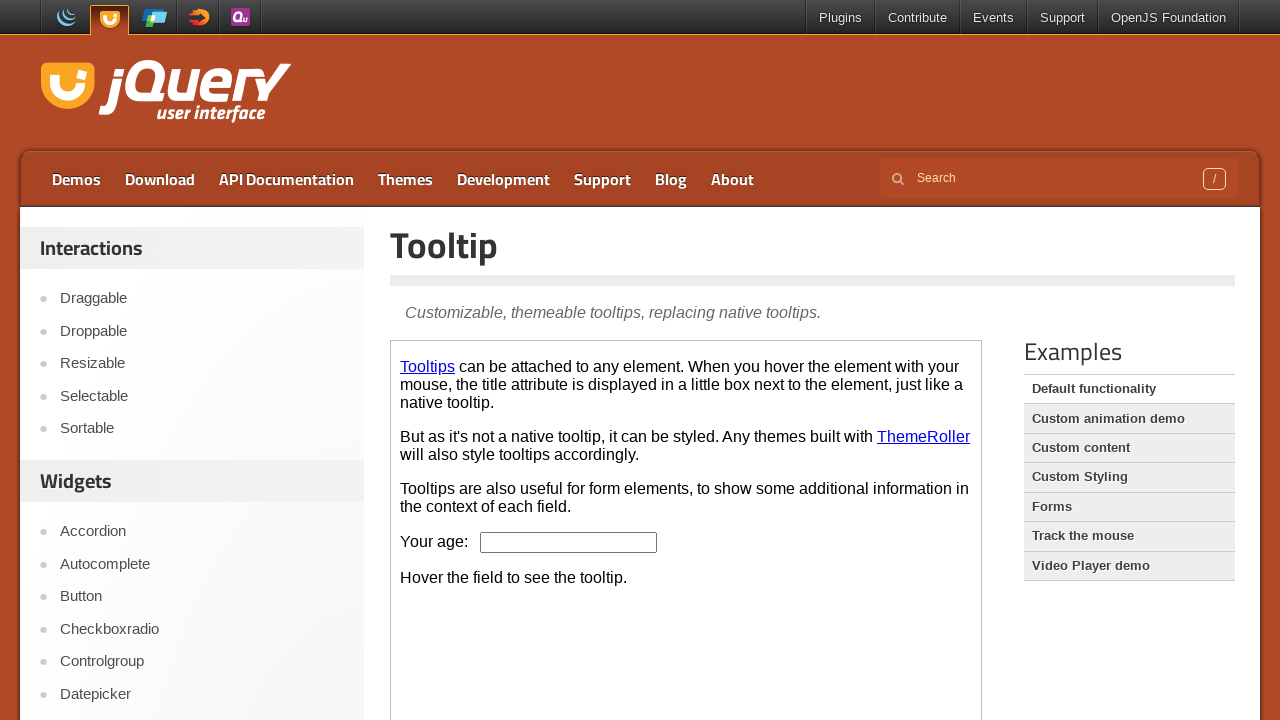

Hovered over age input field within iframe to trigger tooltip at (569, 542) on iframe >> internal:control=enter-frame >> internal:label="Your age:"i
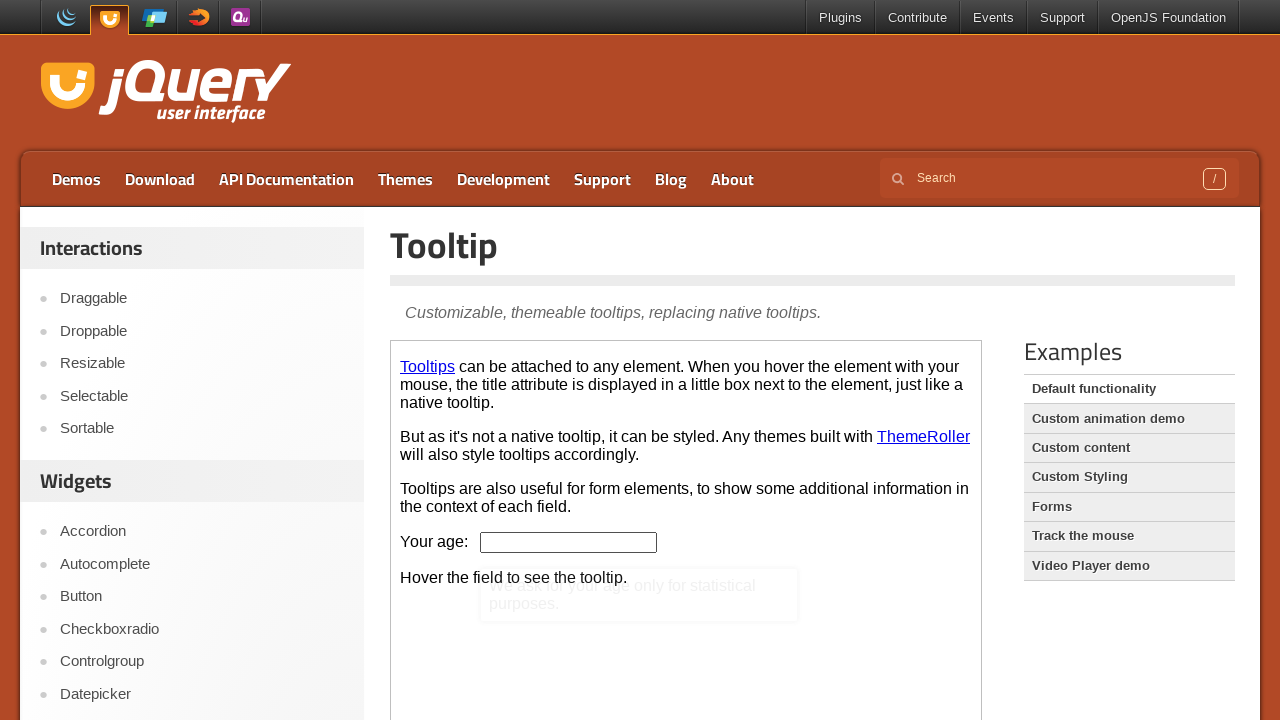

Waited 2000ms for tooltip to become visible
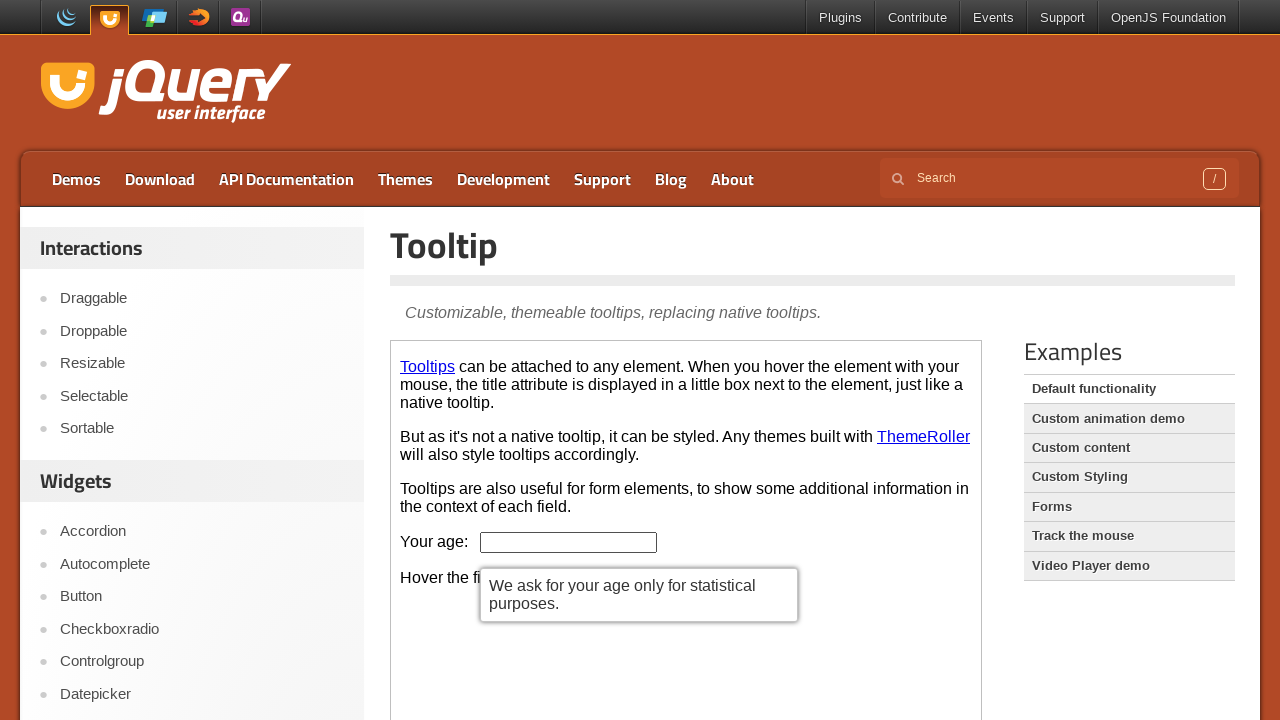

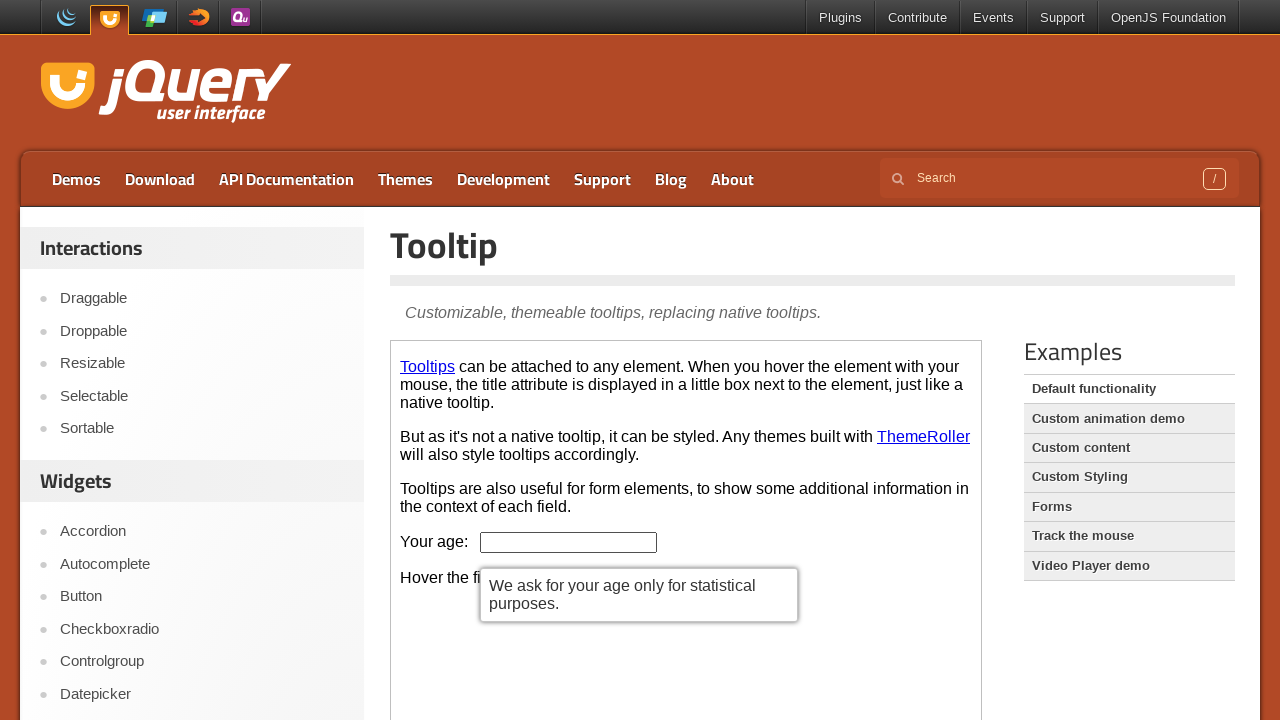